Opens the RedBus homepage and verifies the page loads successfully by waiting for the page to be ready.

Starting URL: https://www.redbus.com/

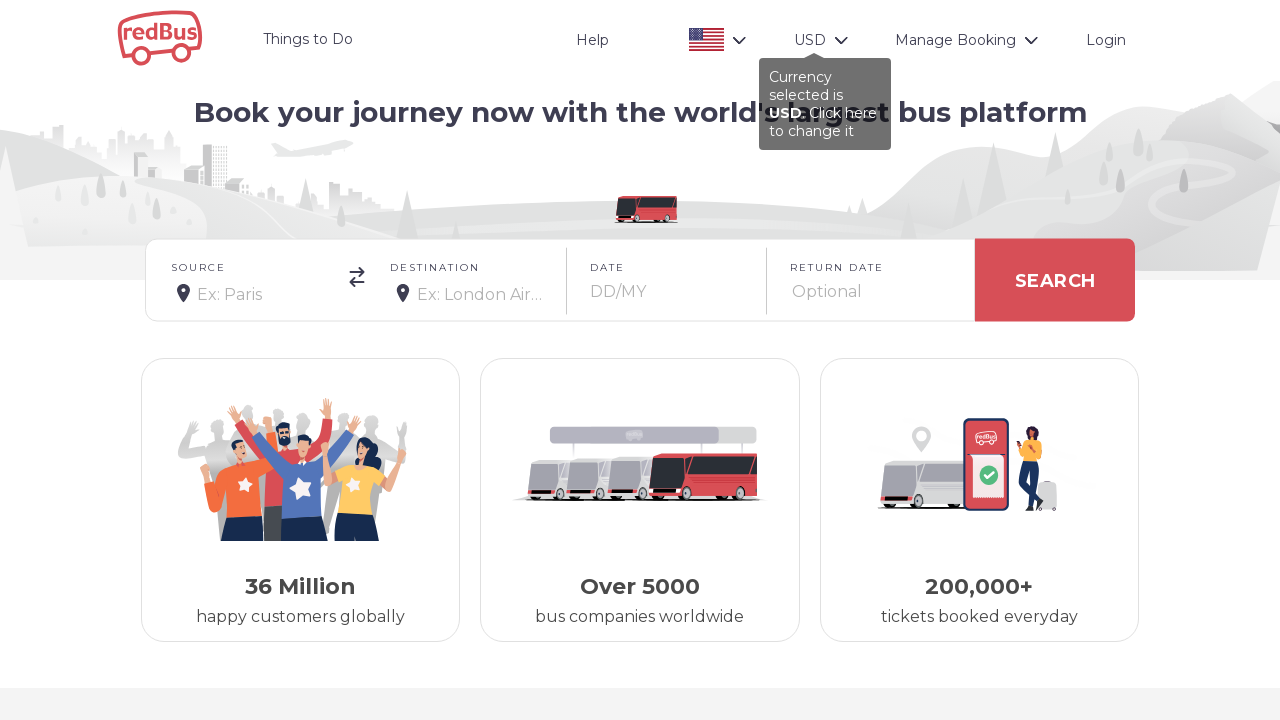

Waited for page DOM to fully load
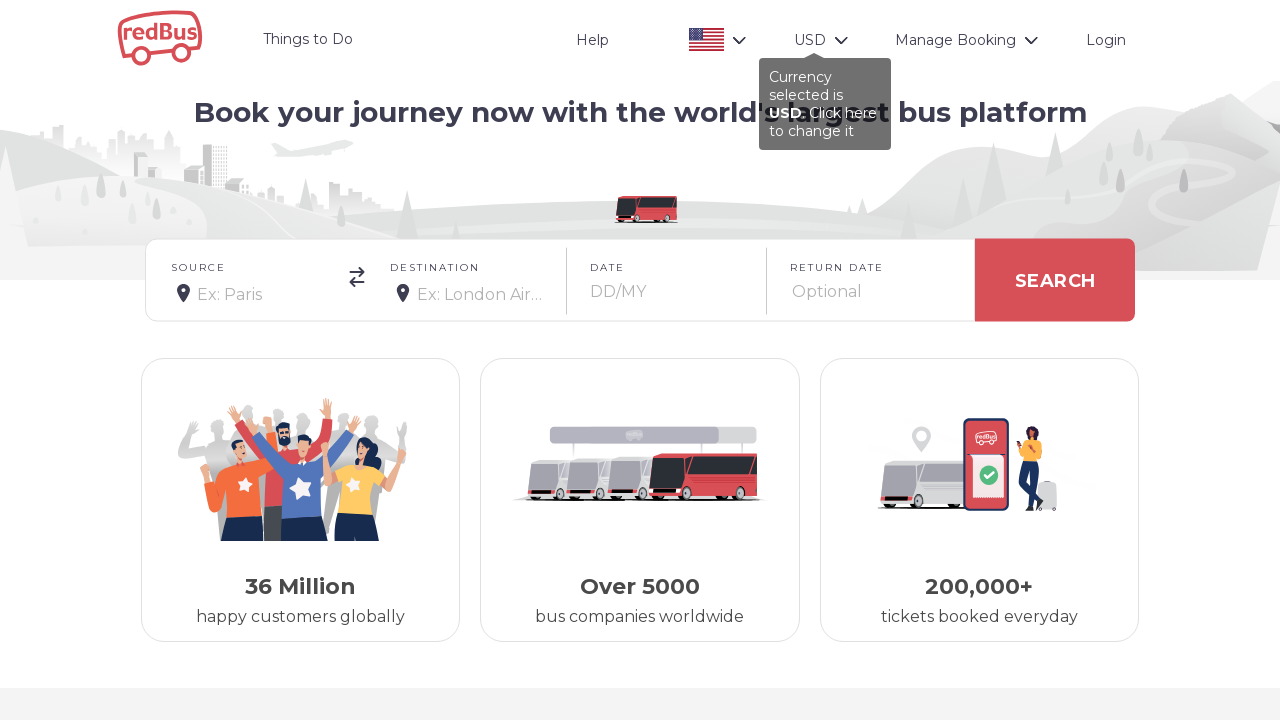

Verified page loaded successfully by confirming body element is present
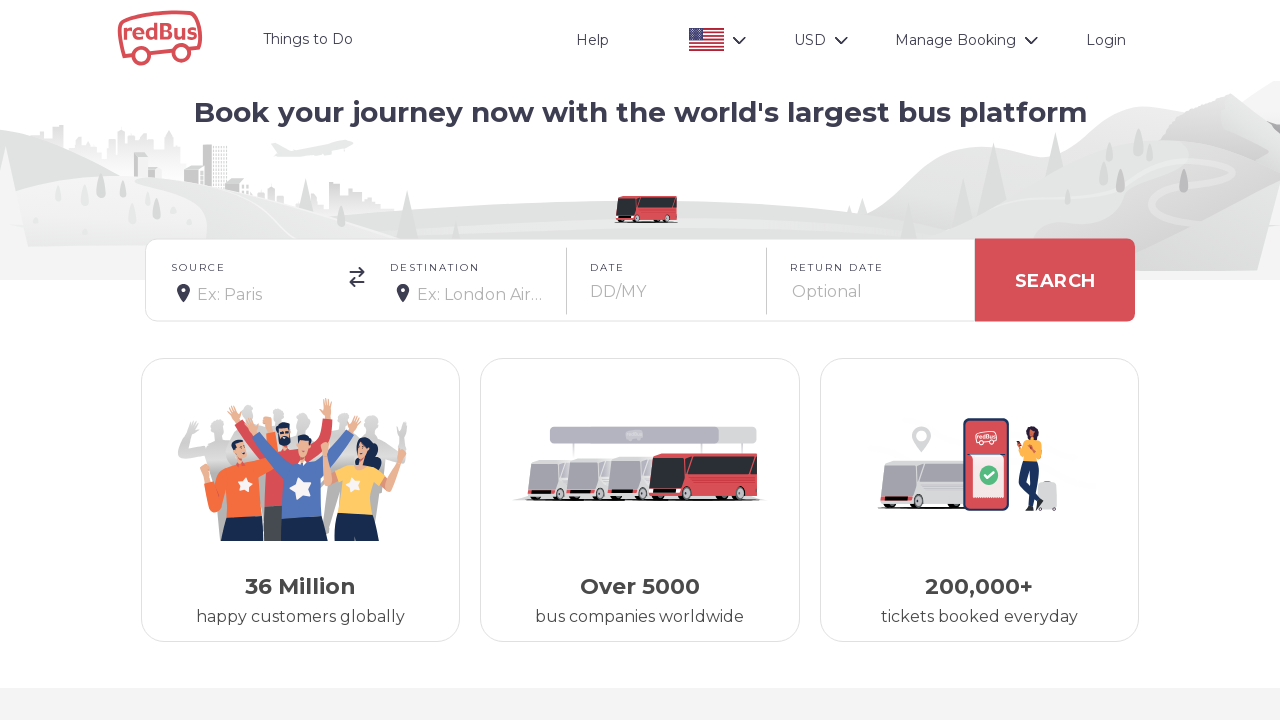

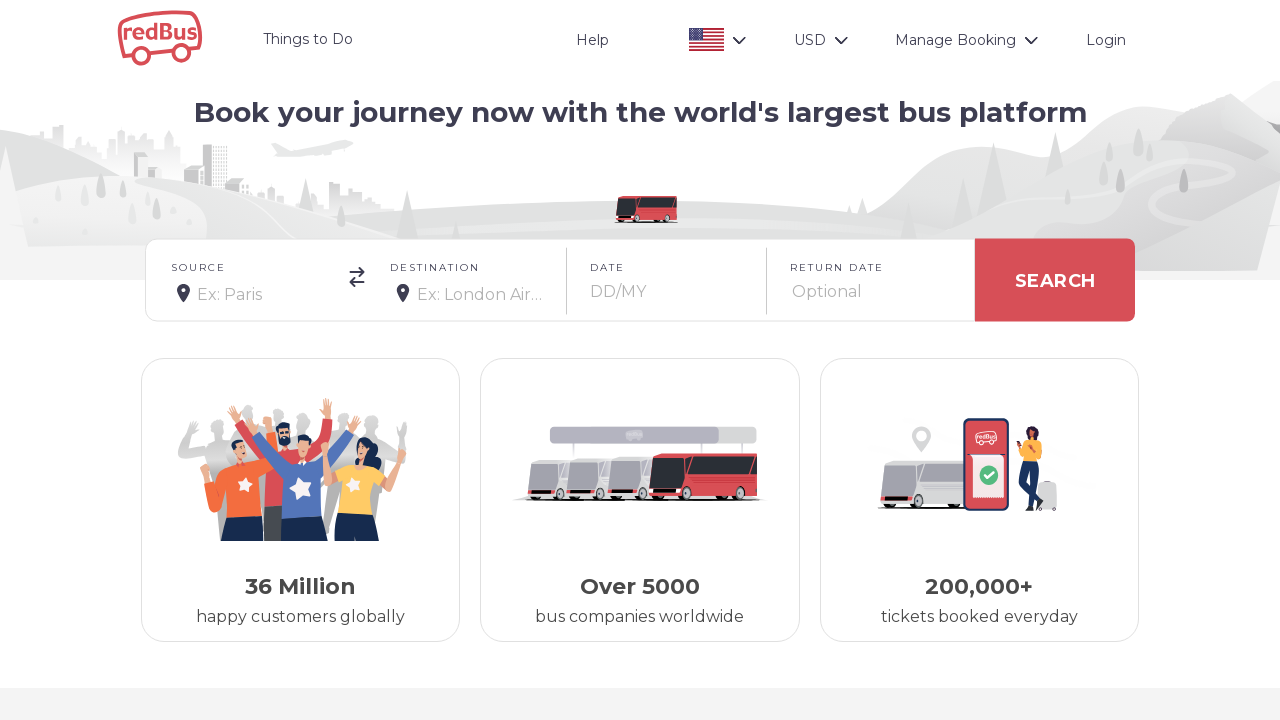